Tests the triangle identifier application by entering scalene triangle side lengths (5,6,7) to verify scalene triangle detection

Starting URL: https://testpages.eviltester.com/styled/apps/triangle/triangle001.html

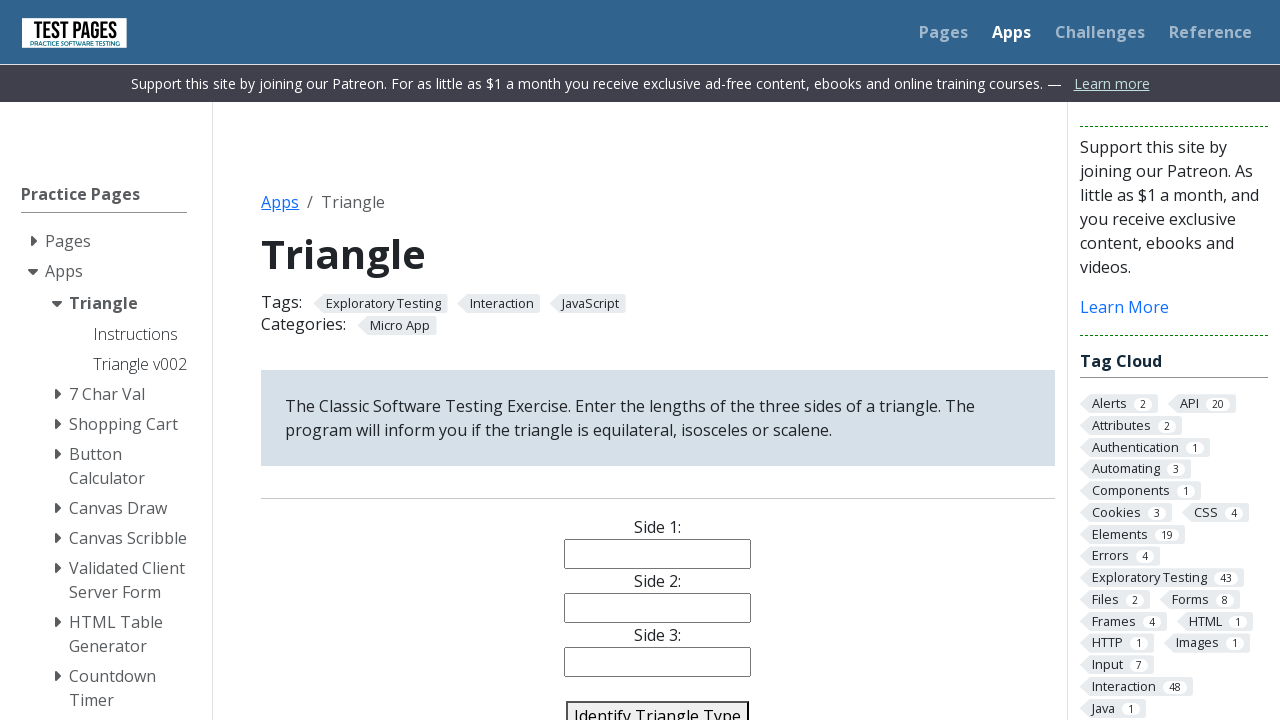

Filled side 1 input field with value 5 on #side1
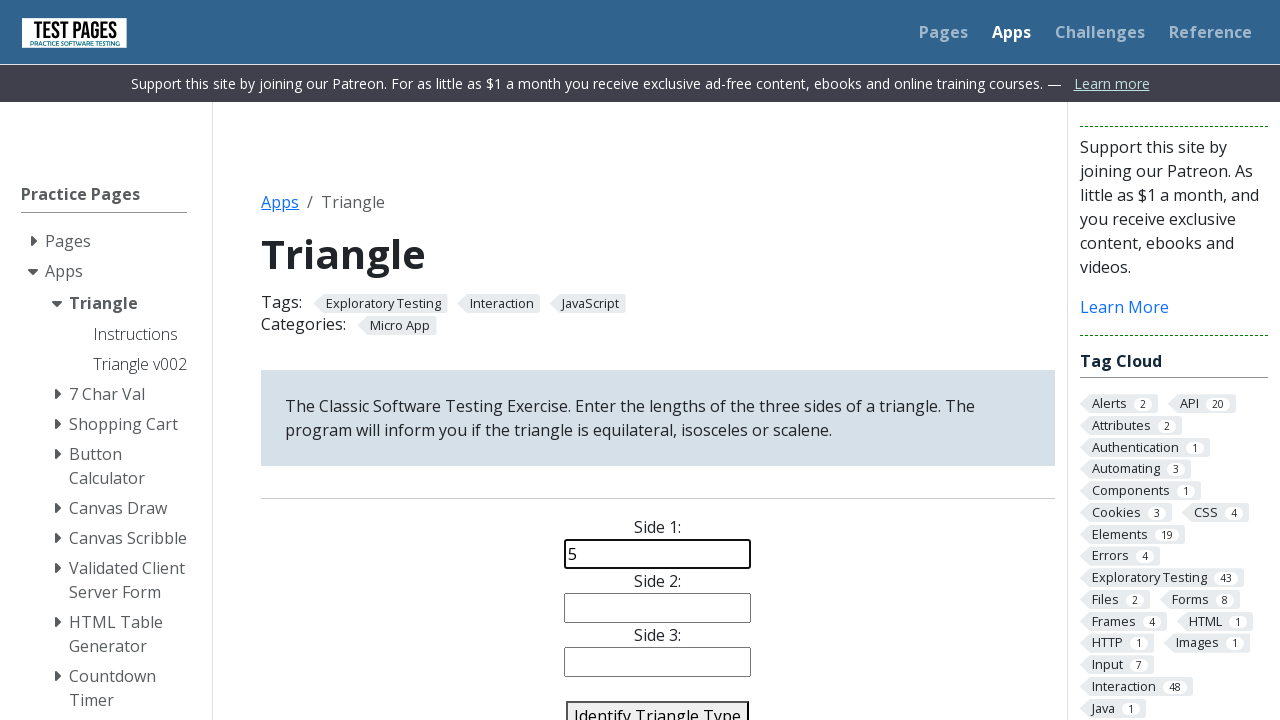

Filled side 2 input field with value 6 on #side2
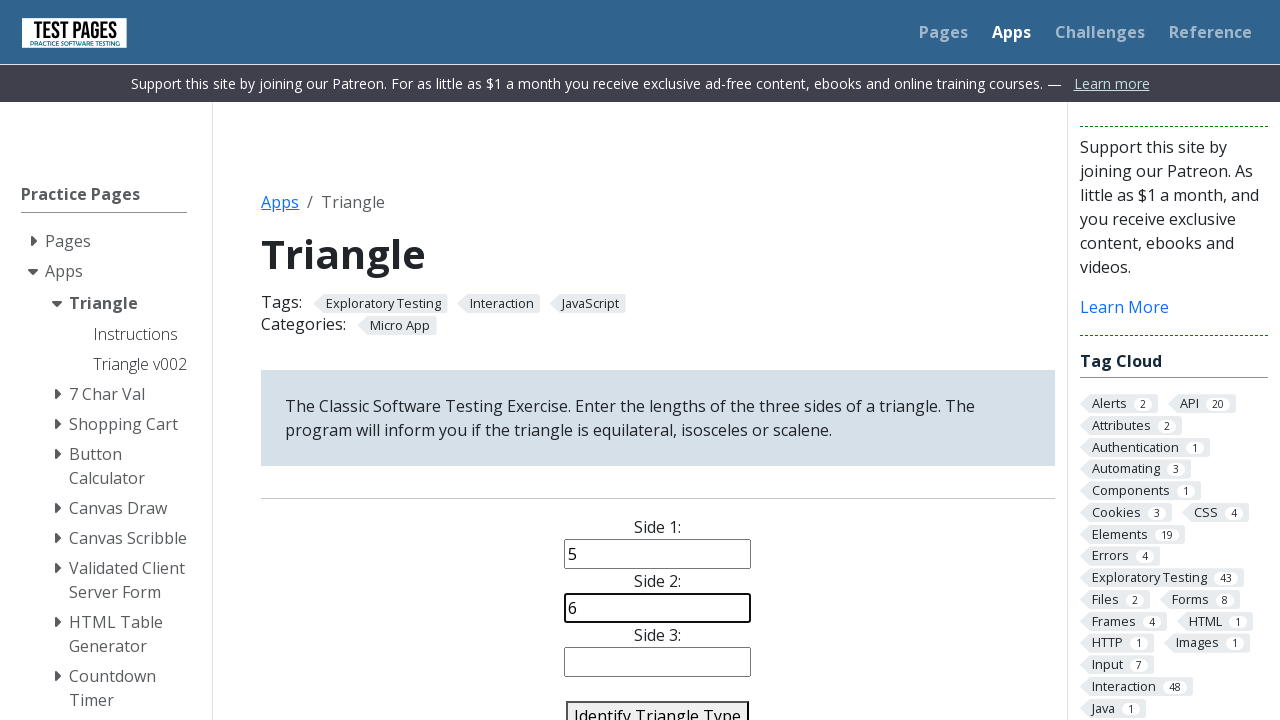

Filled side 3 input field with value 7 on #side3
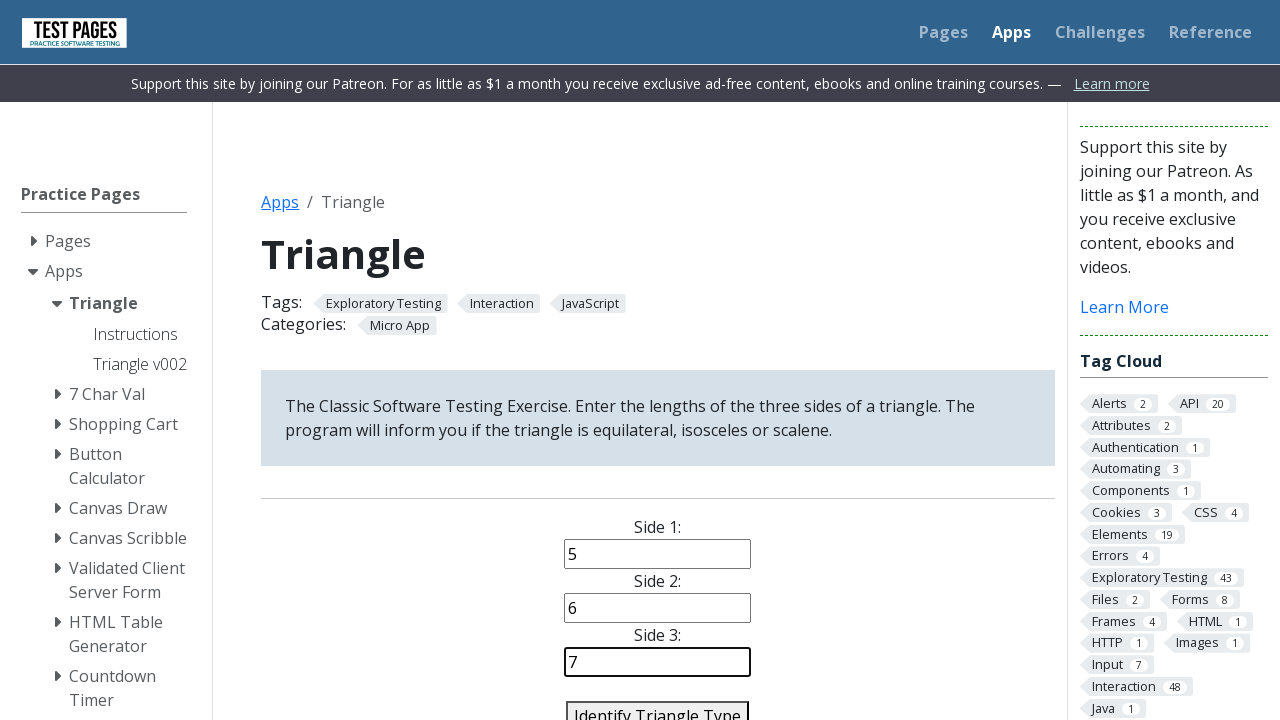

Clicked identify triangle button to analyze the triangle at (658, 705) on #identify-triangle-action
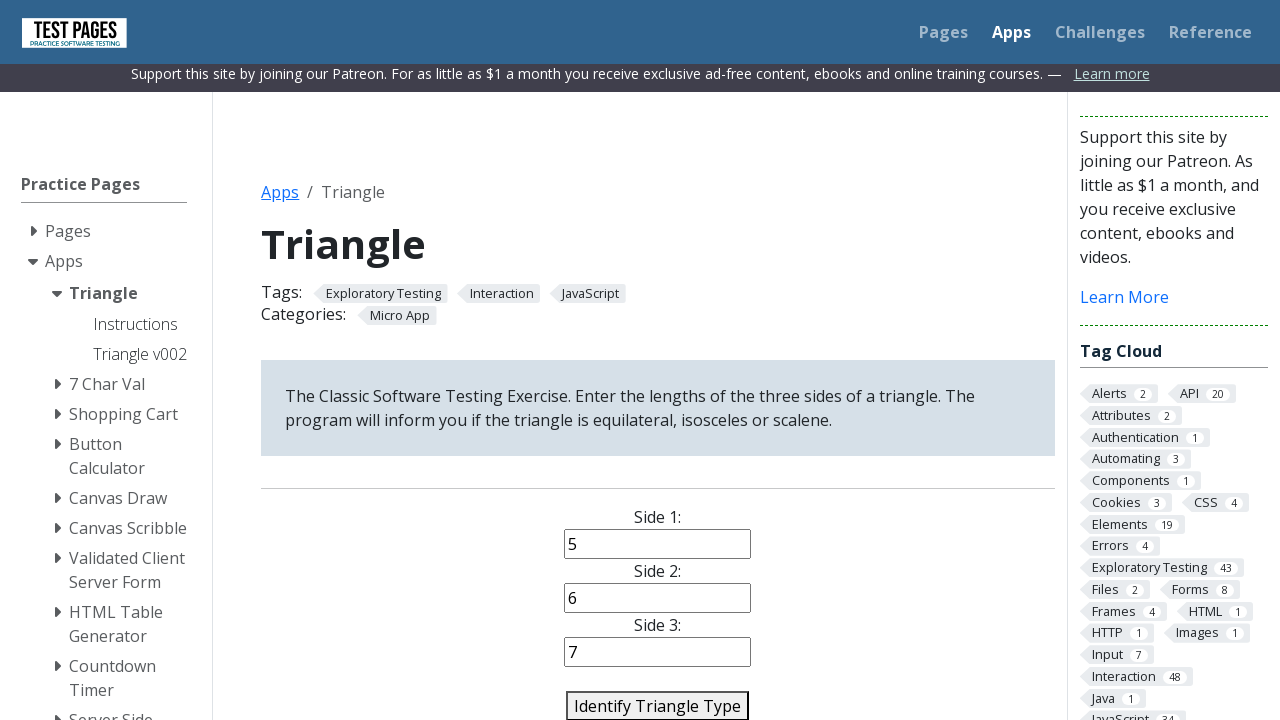

Verified identify triangle button is enabled after analysis
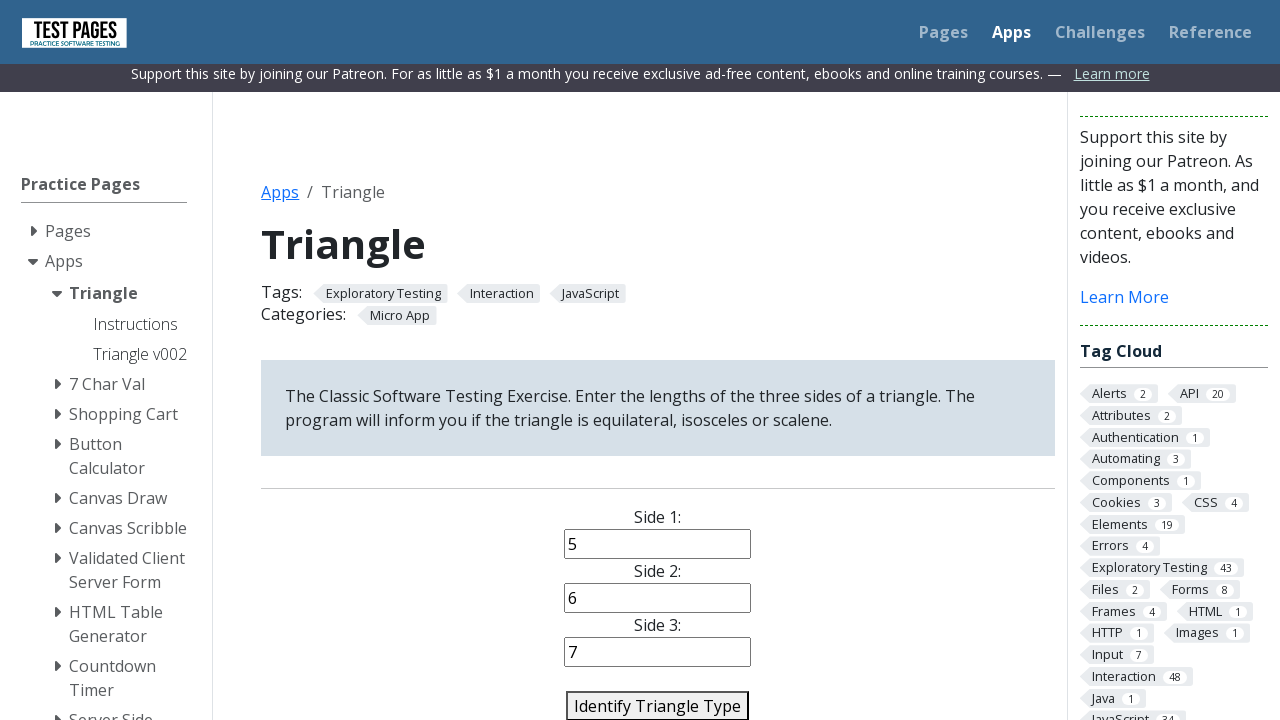

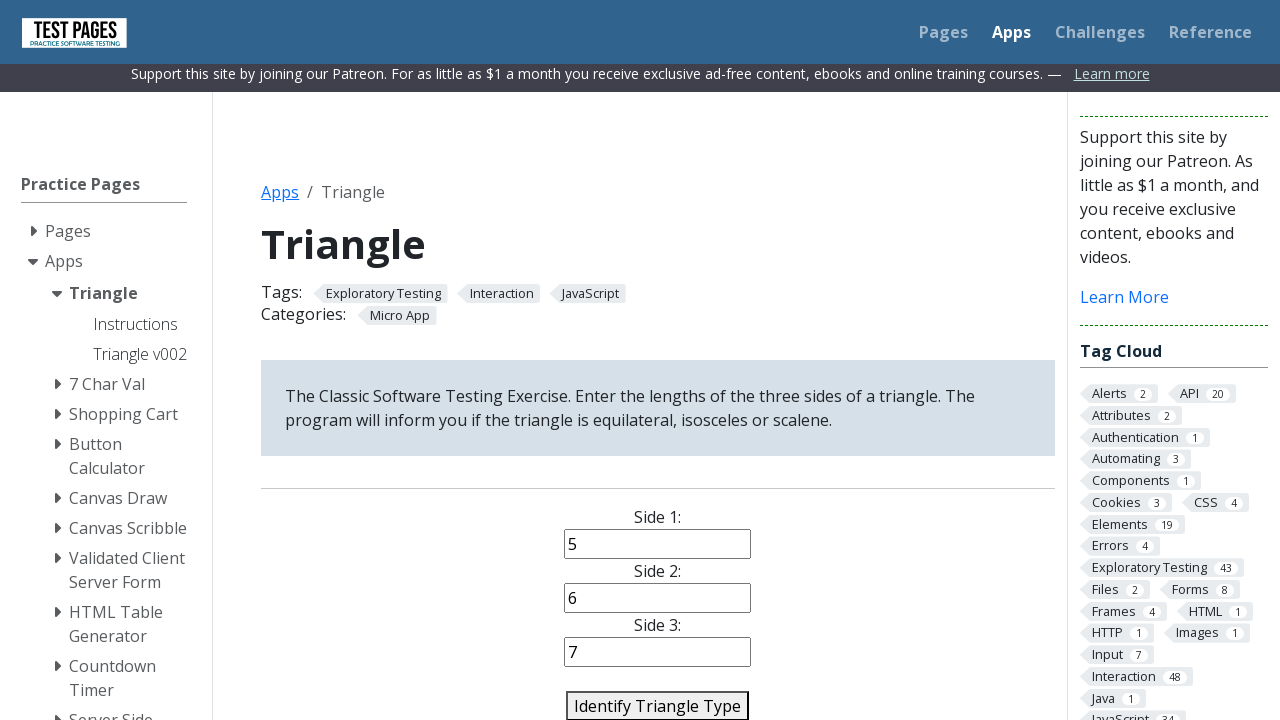